Tests login error dismissal by clicking the error close button after submitting empty credentials

Starting URL: https://www.saucedemo.com

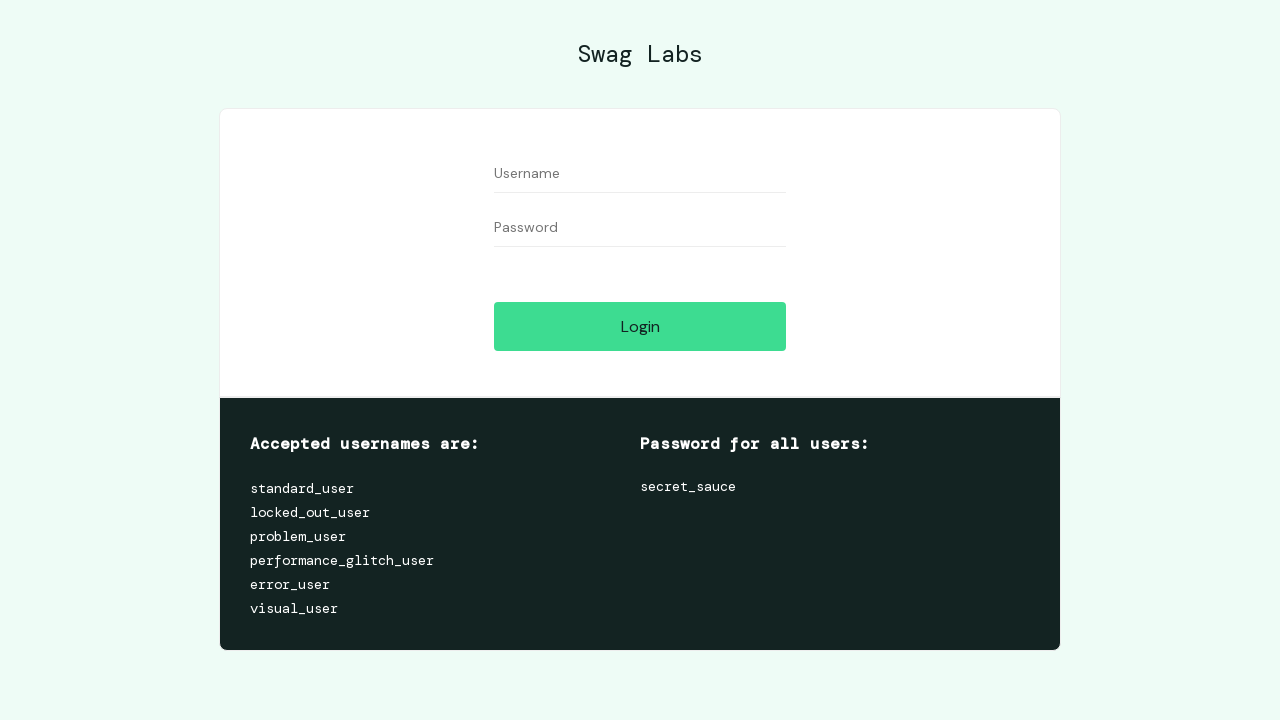

Username input field became visible
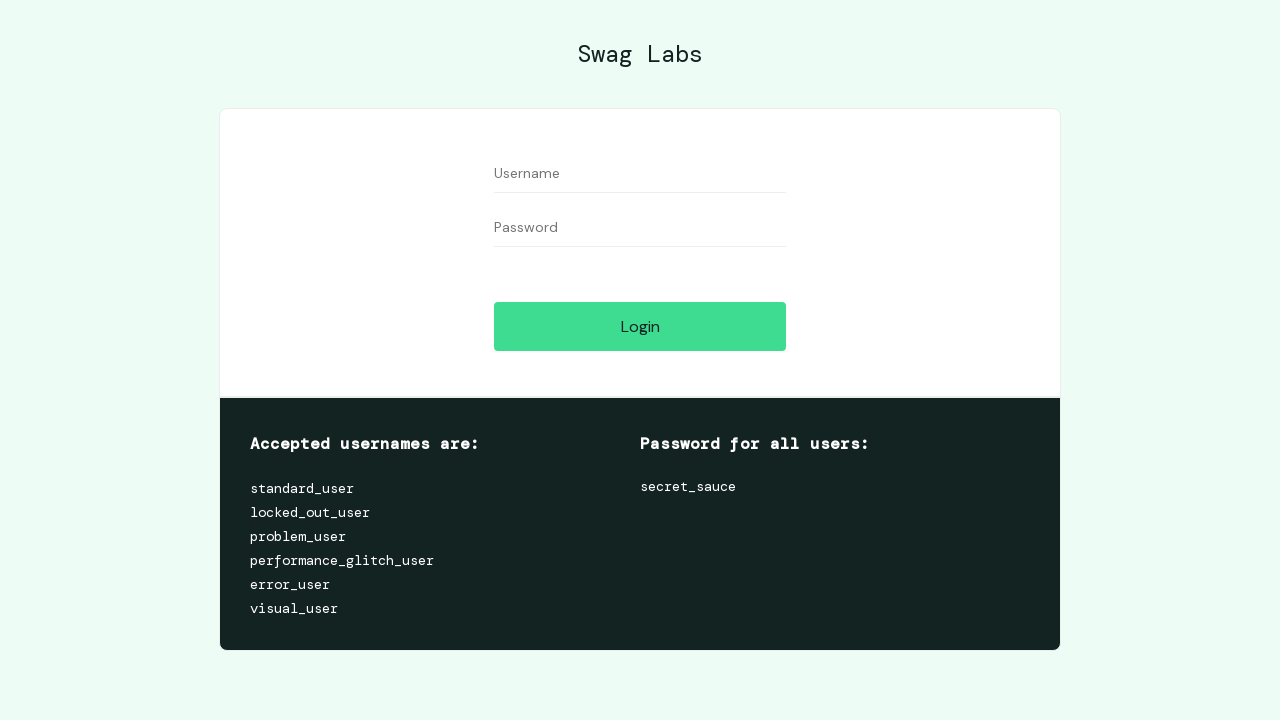

Password input field became visible
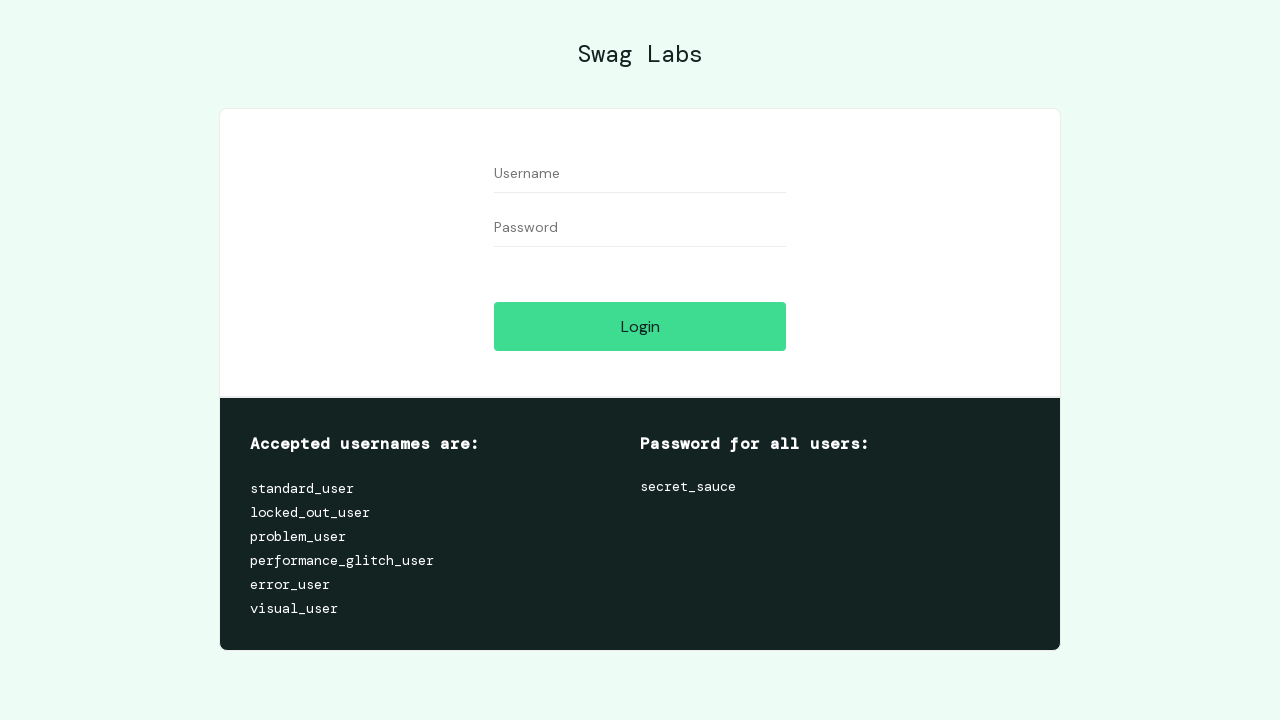

Clicked login button with empty credentials at (640, 326) on .submit-button
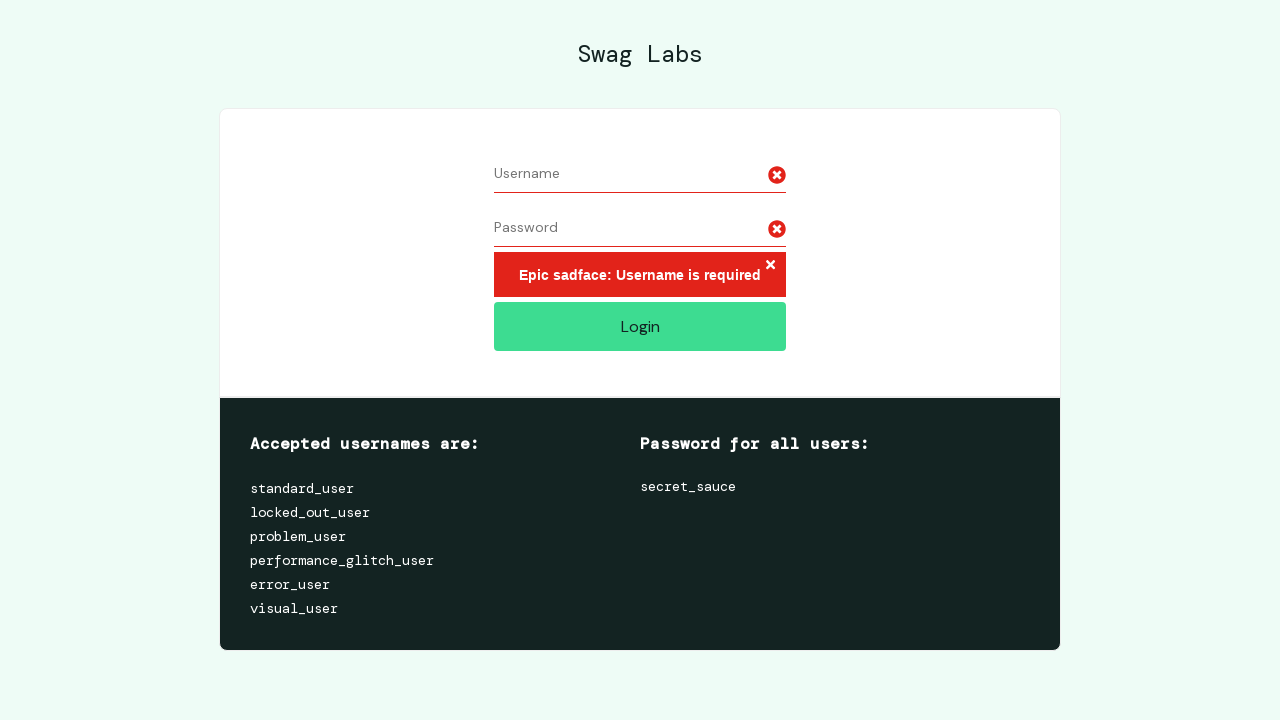

Login error message appeared with close button
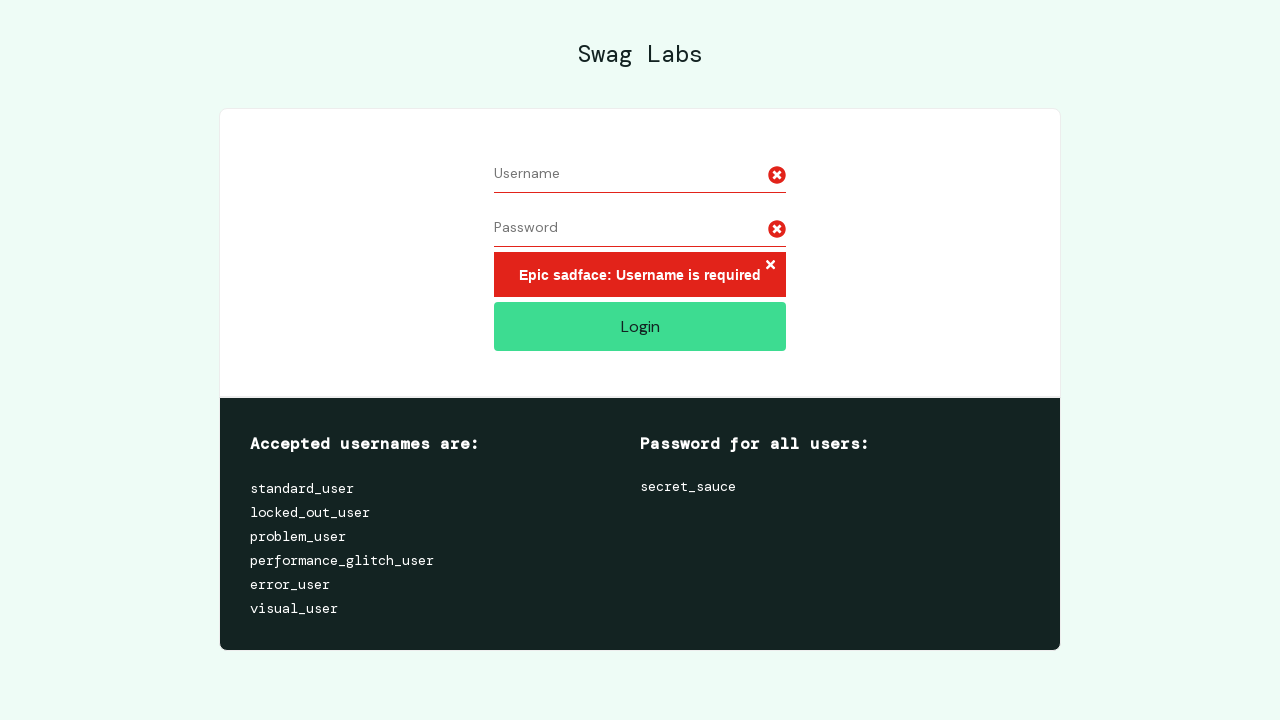

Clicked error close button to dismiss the error message at (770, 266) on xpath=//*[@id='login_button_container']/div/form/div[3]/h3/button
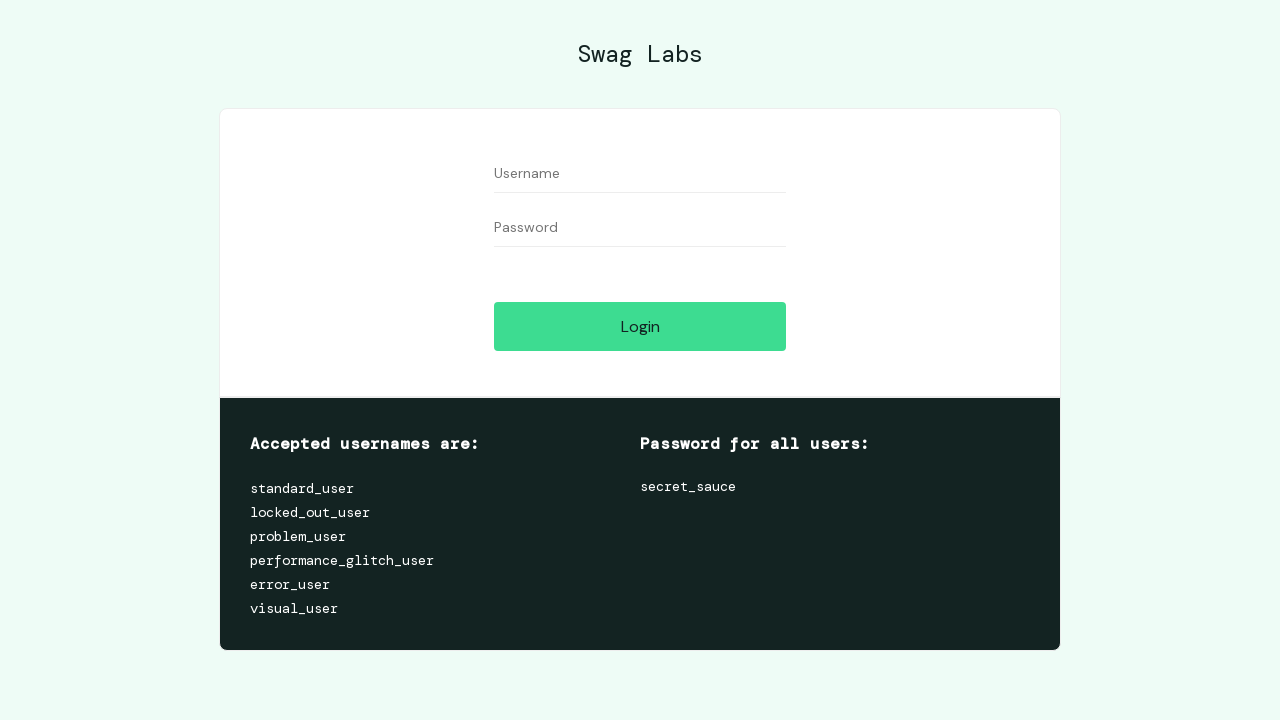

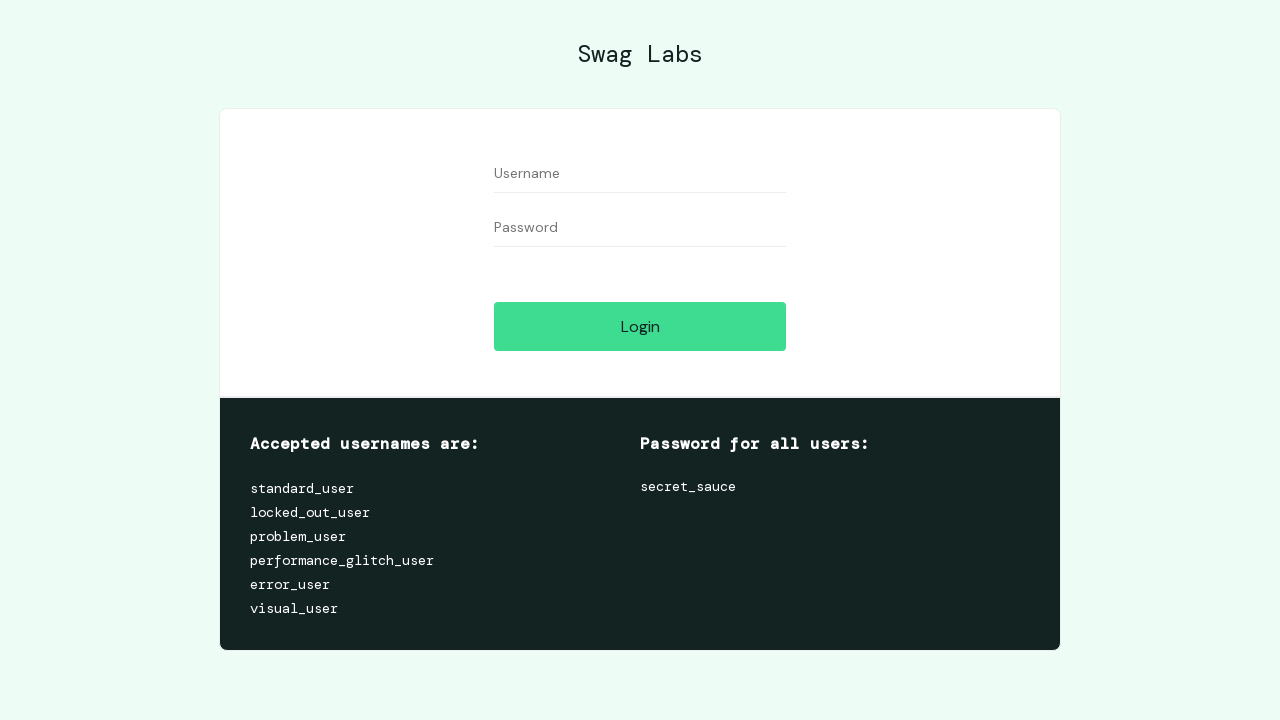